Tests autocomplete dropdown functionality by typing partial text, selecting from suggestions, and verifying the selected value

Starting URL: https://rahulshettyacademy.com/dropdownsPractise/

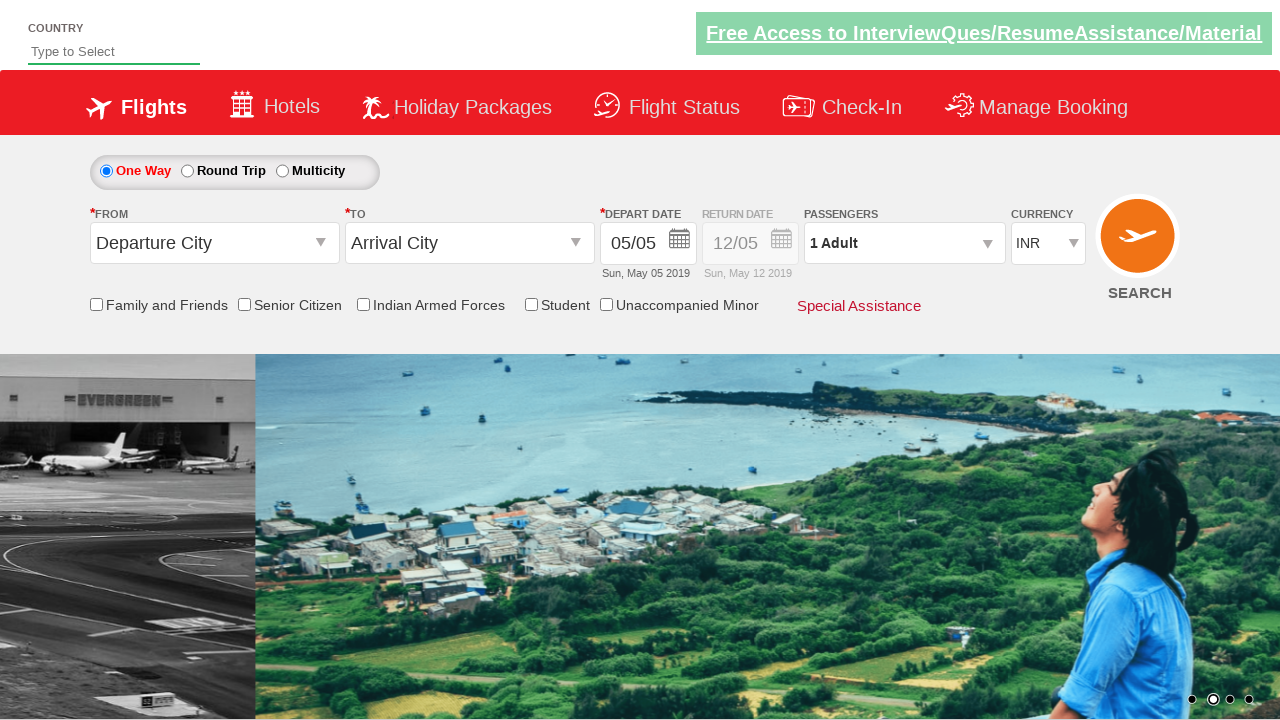

Filled autocomplete field with partial text 'ind' on #autosuggest
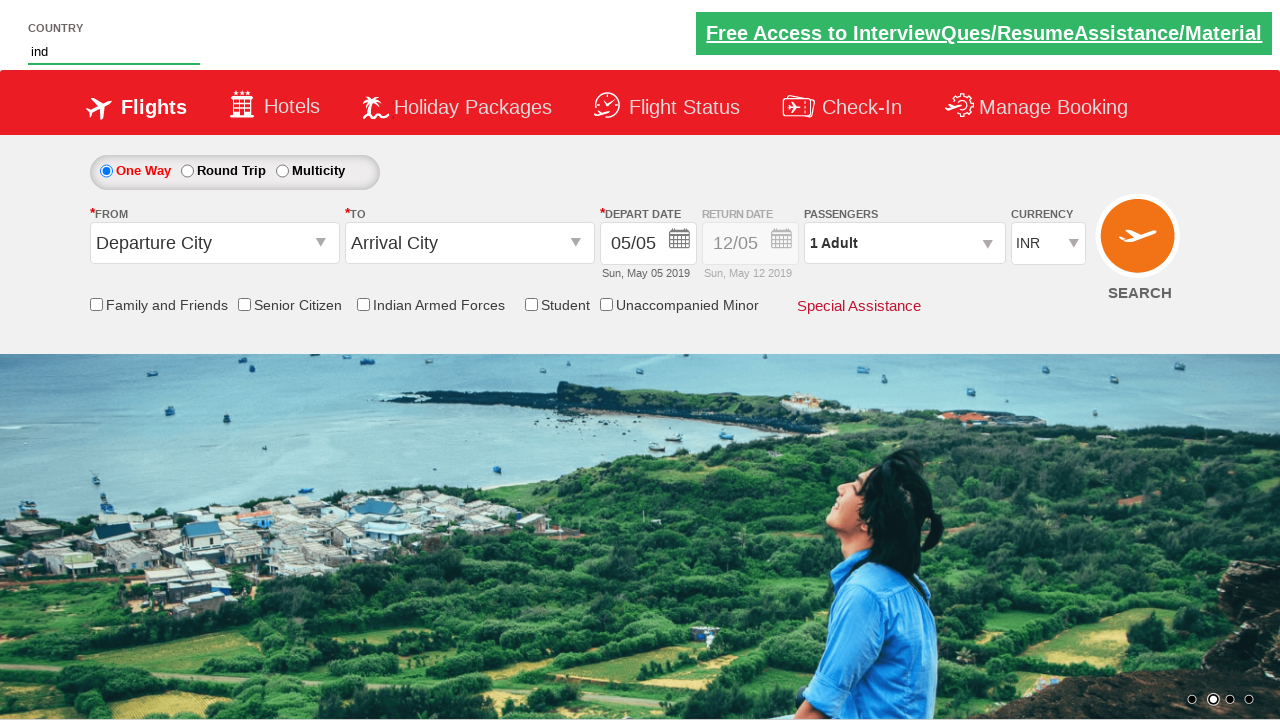

Waited for dropdown suggestions to appear
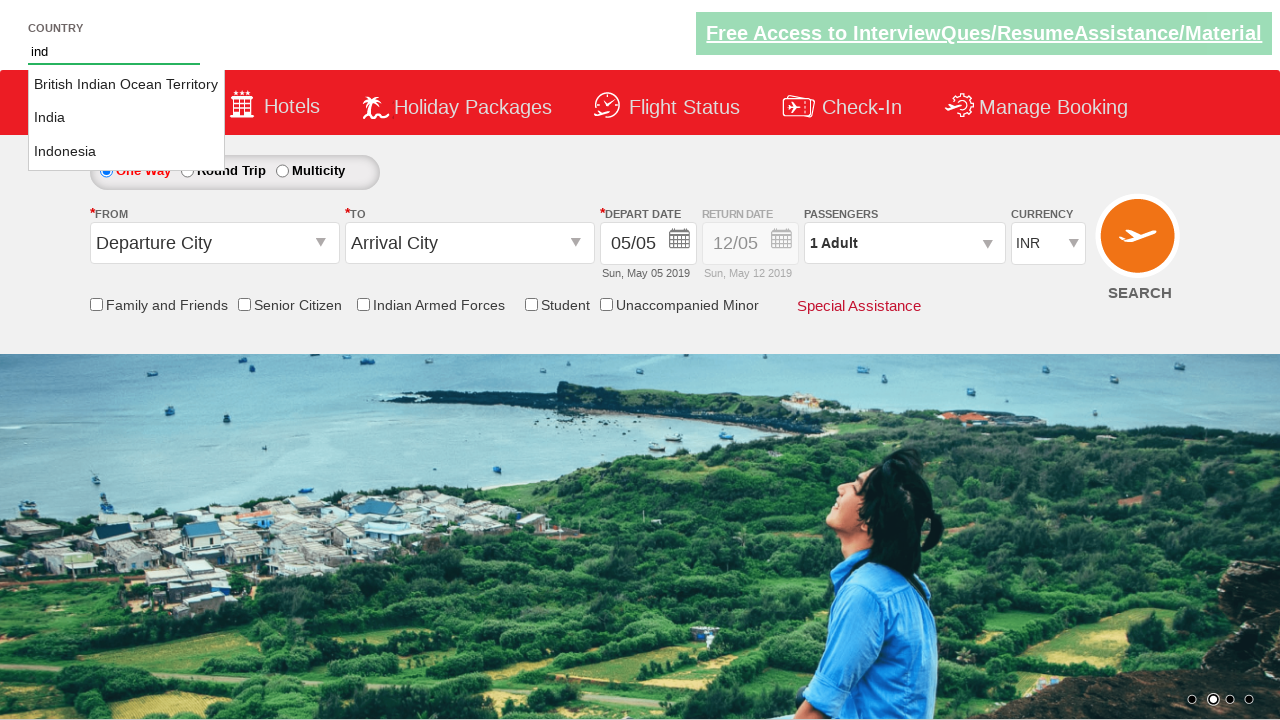

Retrieved all country suggestions from dropdown
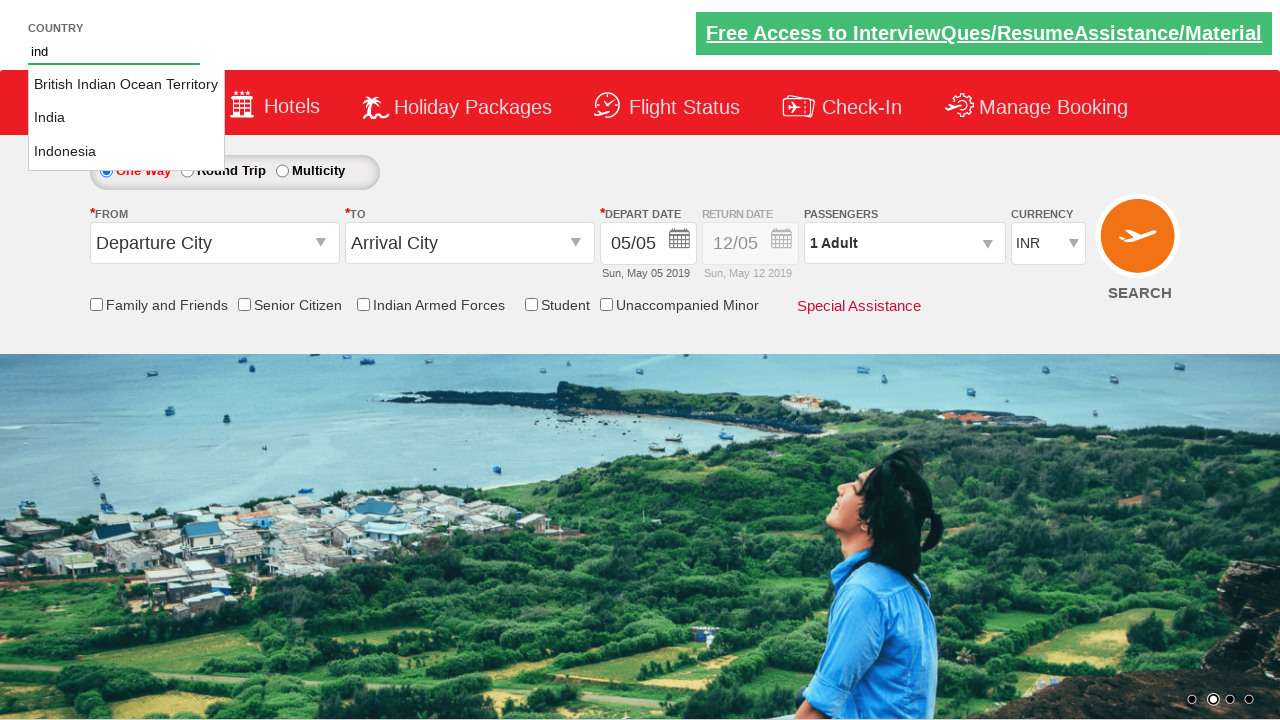

Clicked on 'India' from the dropdown suggestions at (126, 118) on li.ui-menu-item a >> nth=1
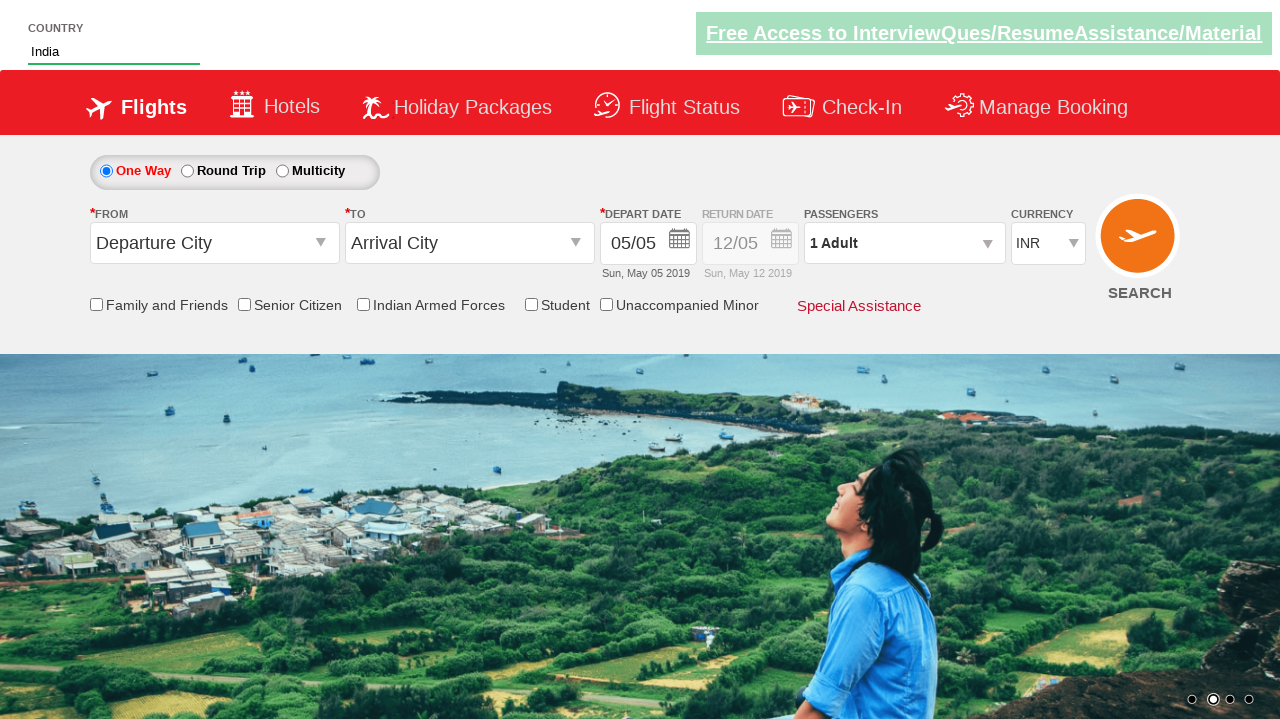

Verified that 'India' was selected in the autocomplete field
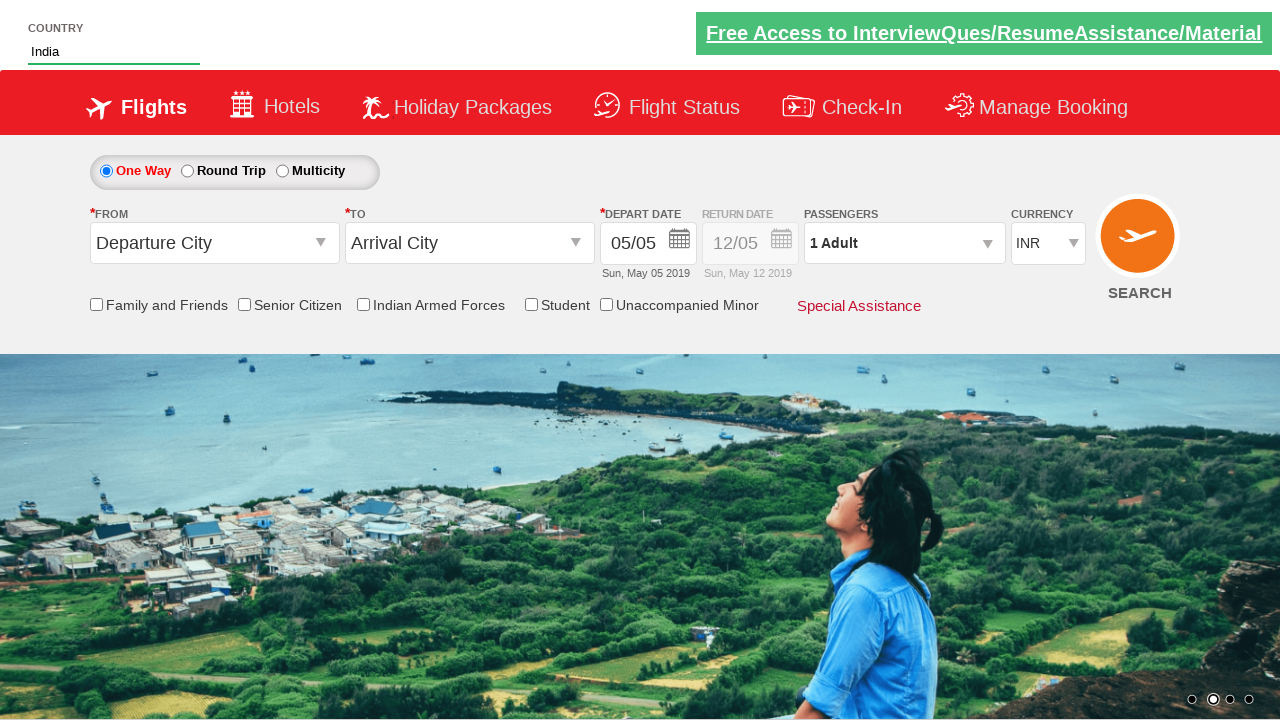

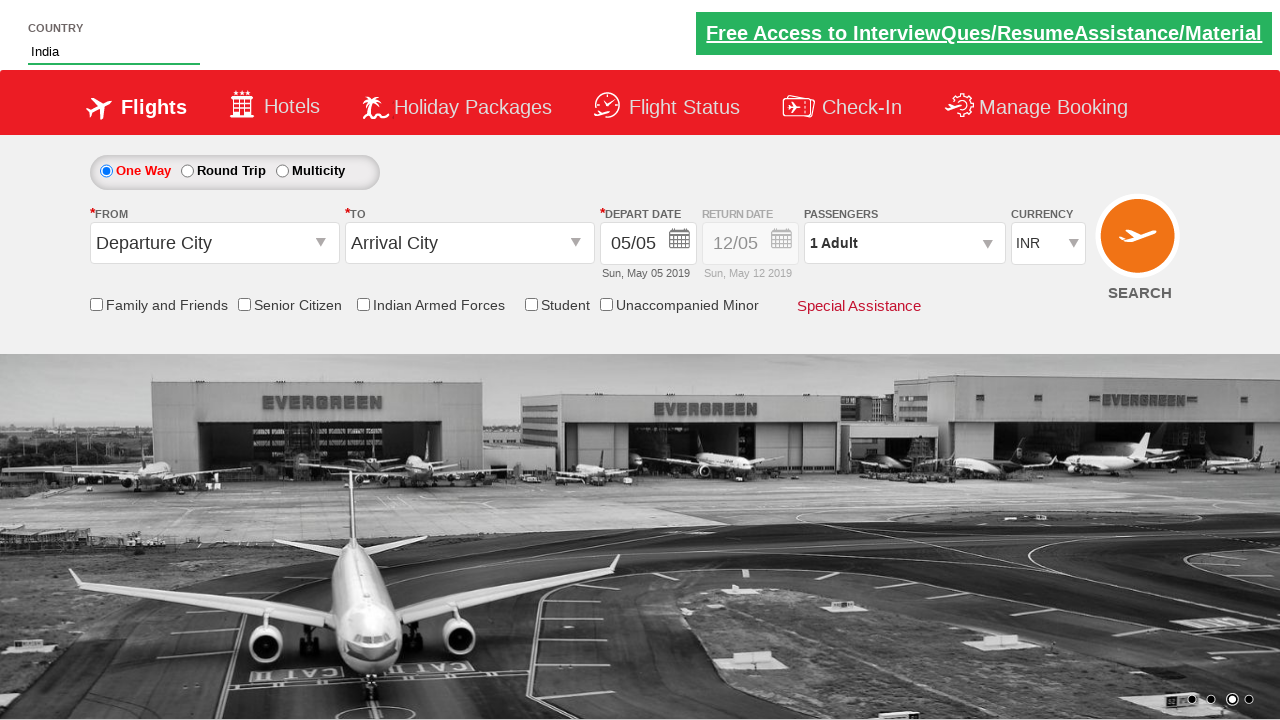